Navigates to Flipkart website and adds a custom cookie to the browser session

Starting URL: https://www.flipkart.com/

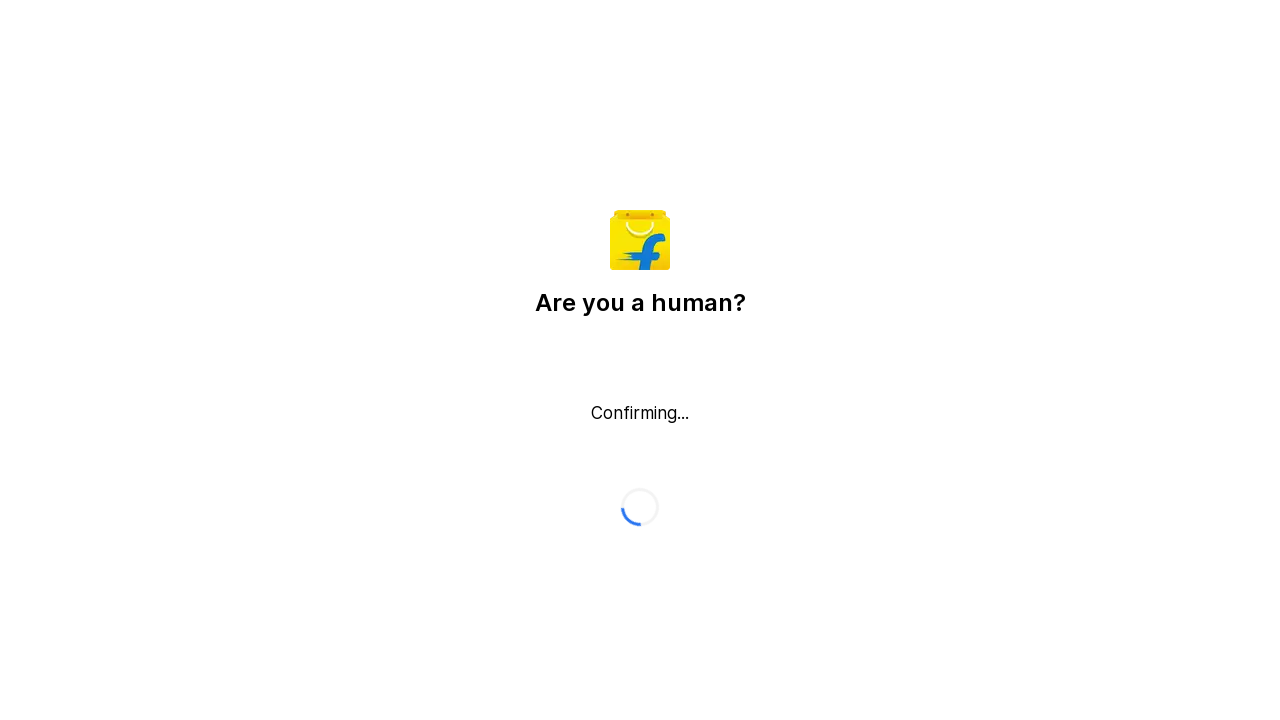

Added custom cookie 'CustomCookie' with value '123456' to Flipkart domain
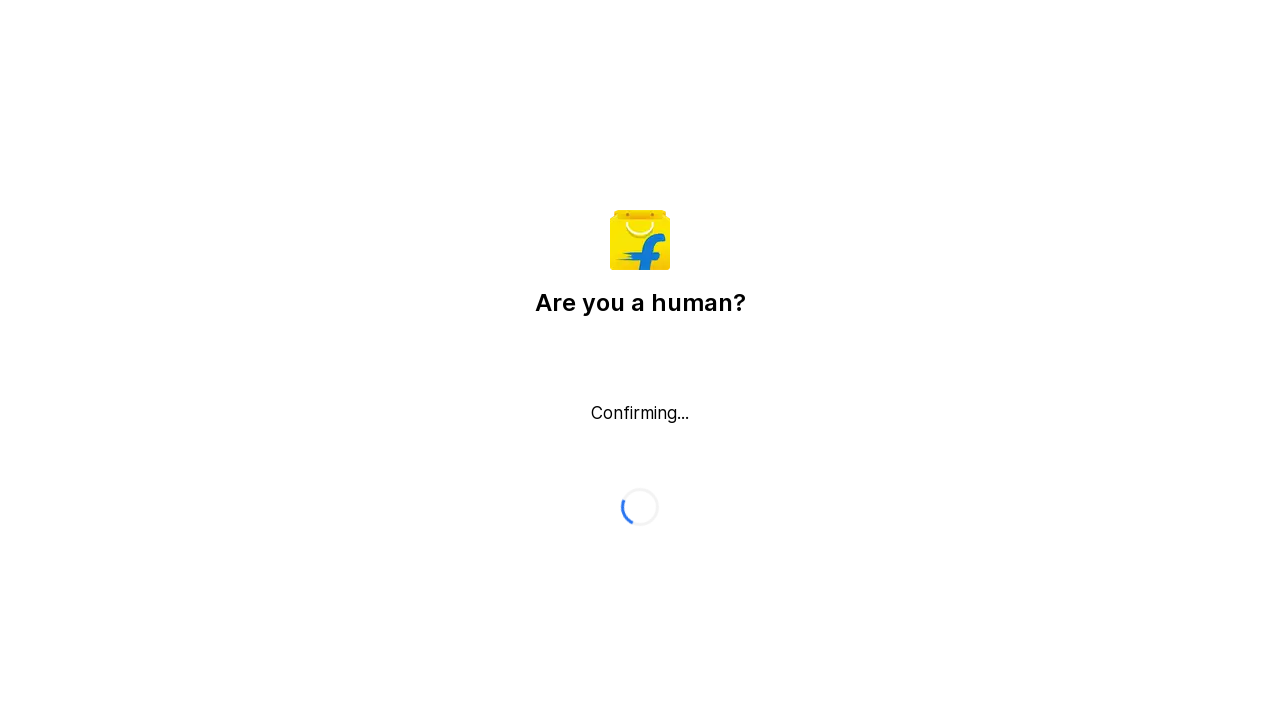

Reloaded page to apply custom cookie
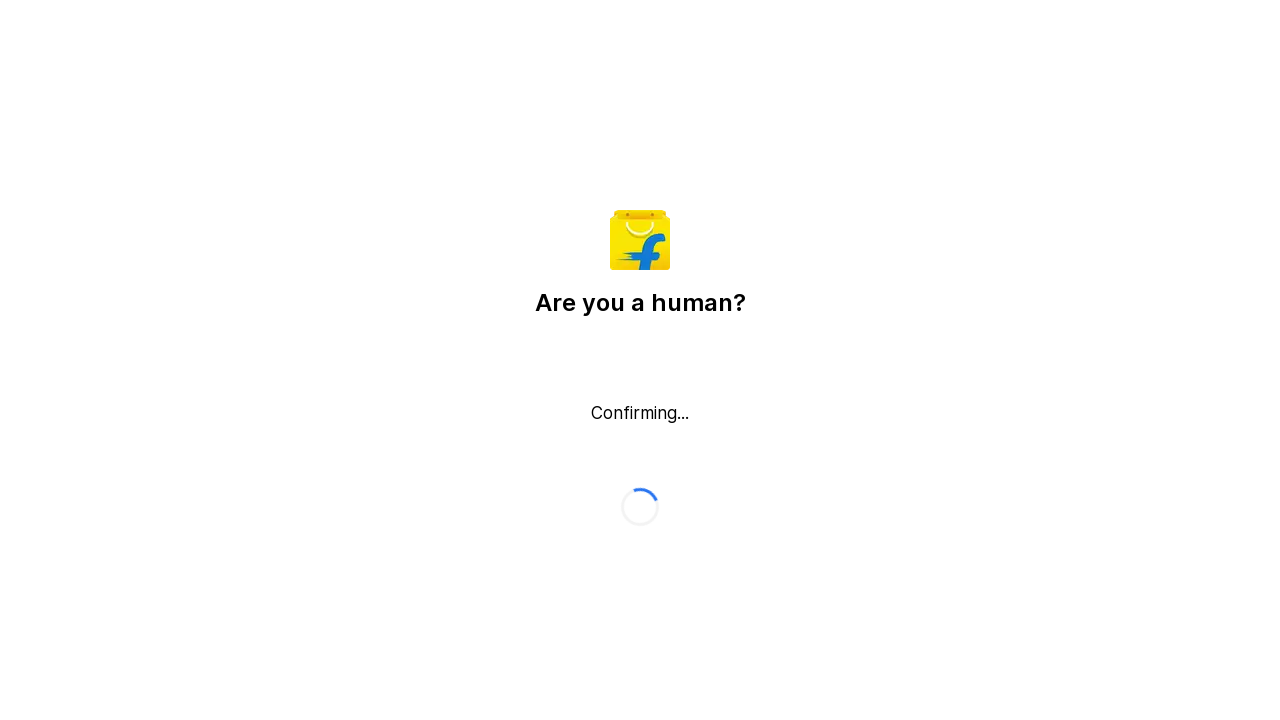

Retrieved all cookies from browser context
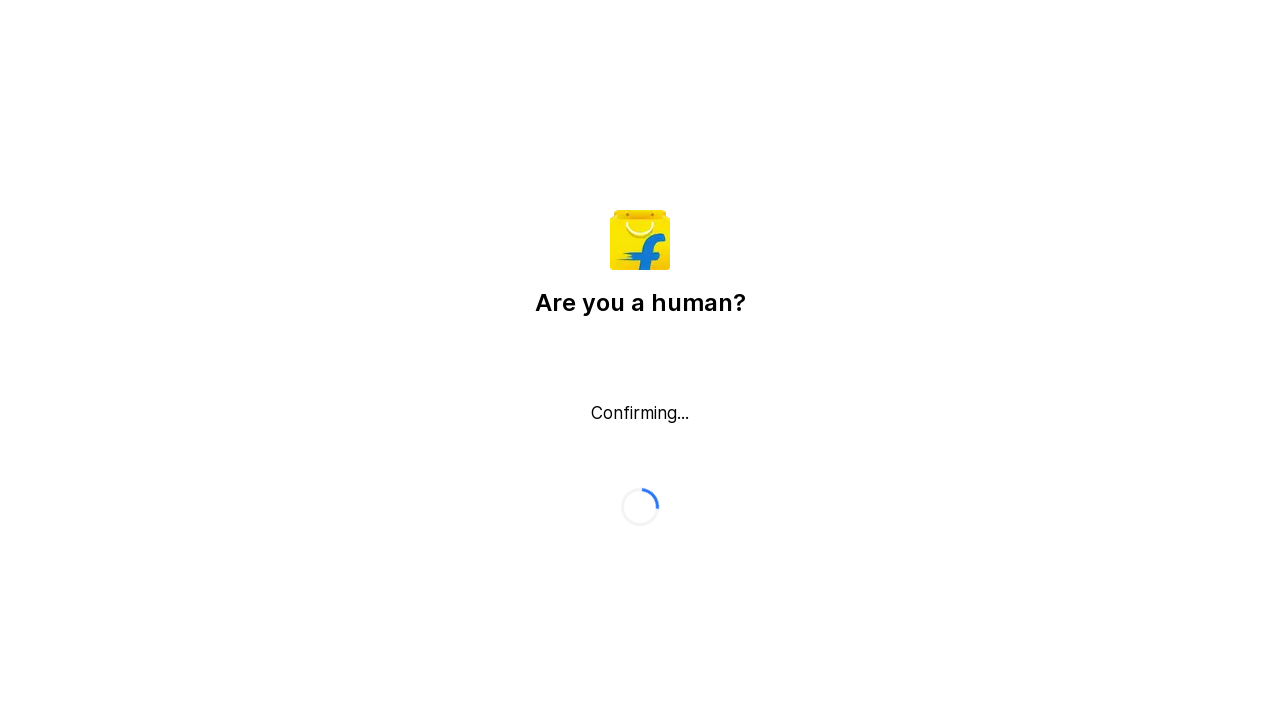

Verified custom cookie found: CustomCookie=123456
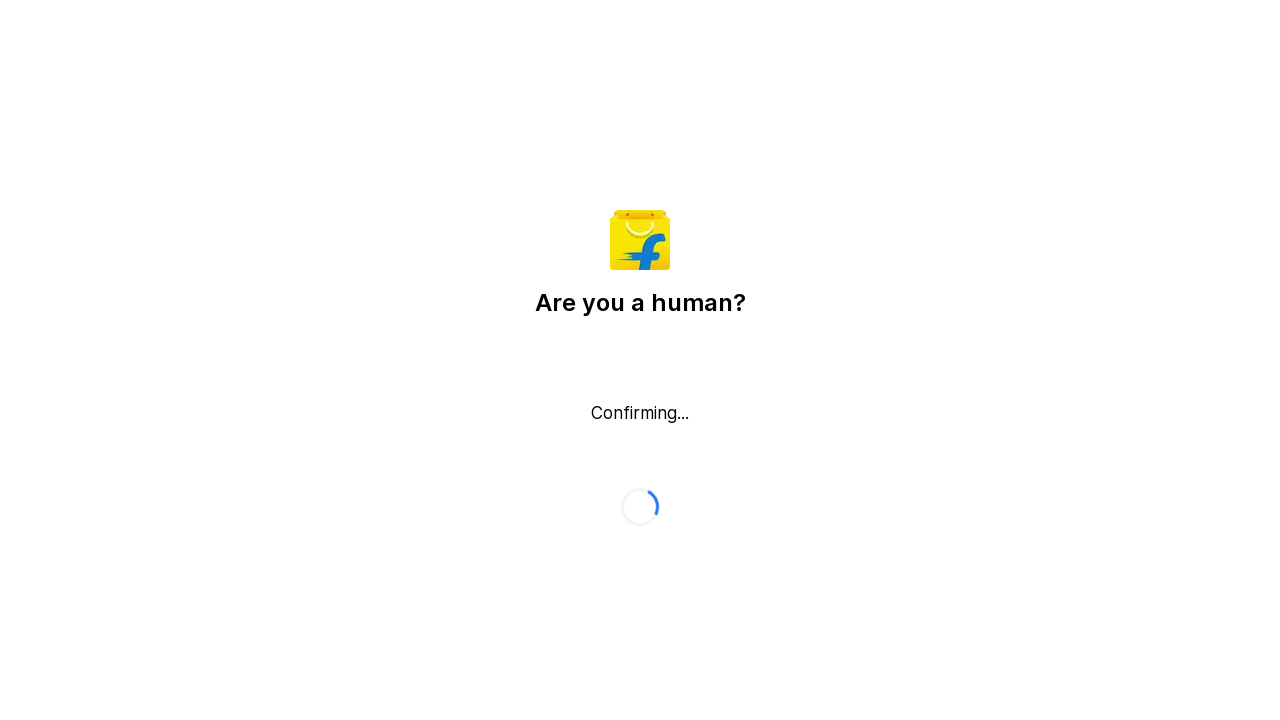

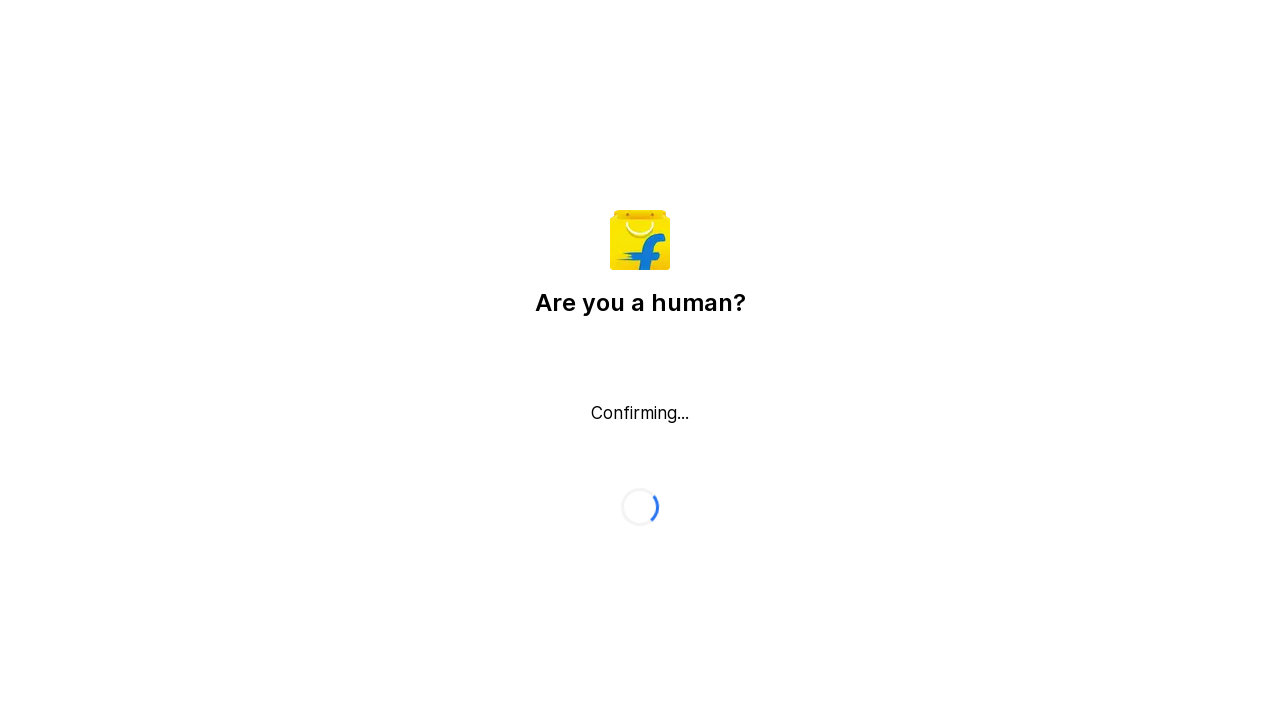